Tests checkbox functionality by checking and unchecking an automation checkbox

Starting URL: https://artoftesting.com/samplesiteforselenium

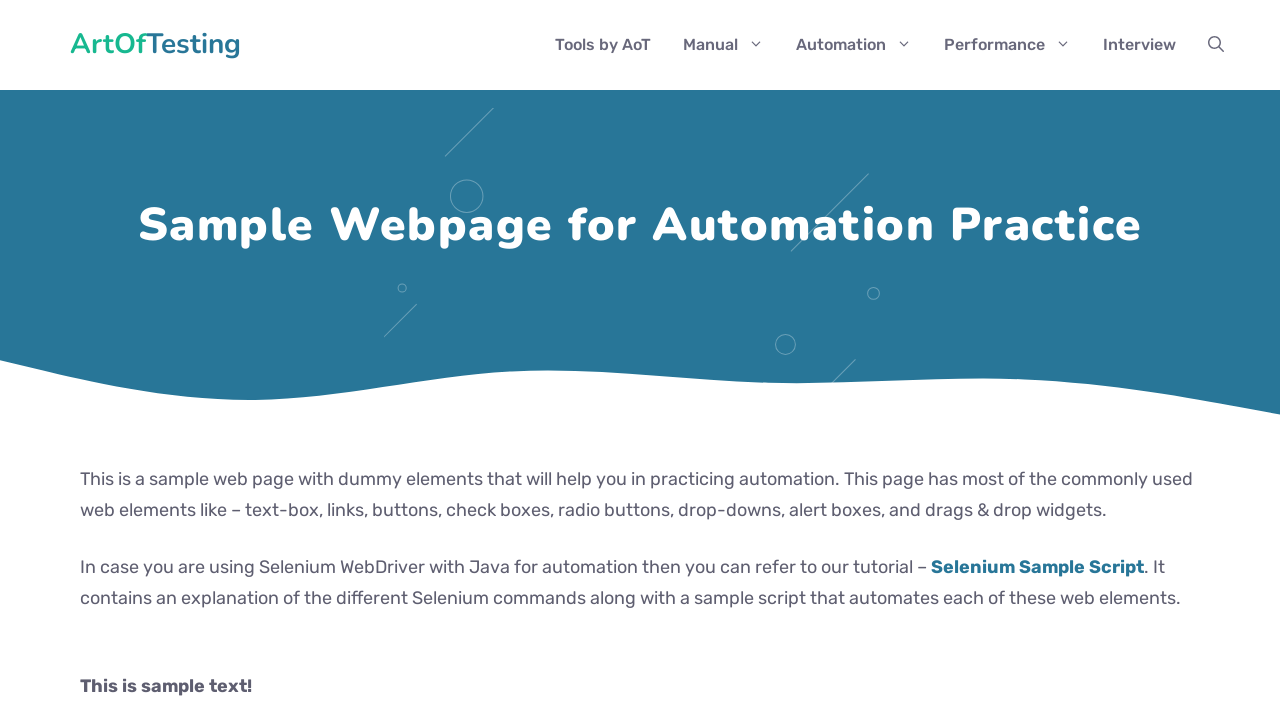

Checked the Automation checkbox at (86, 360) on input[value='Automation']
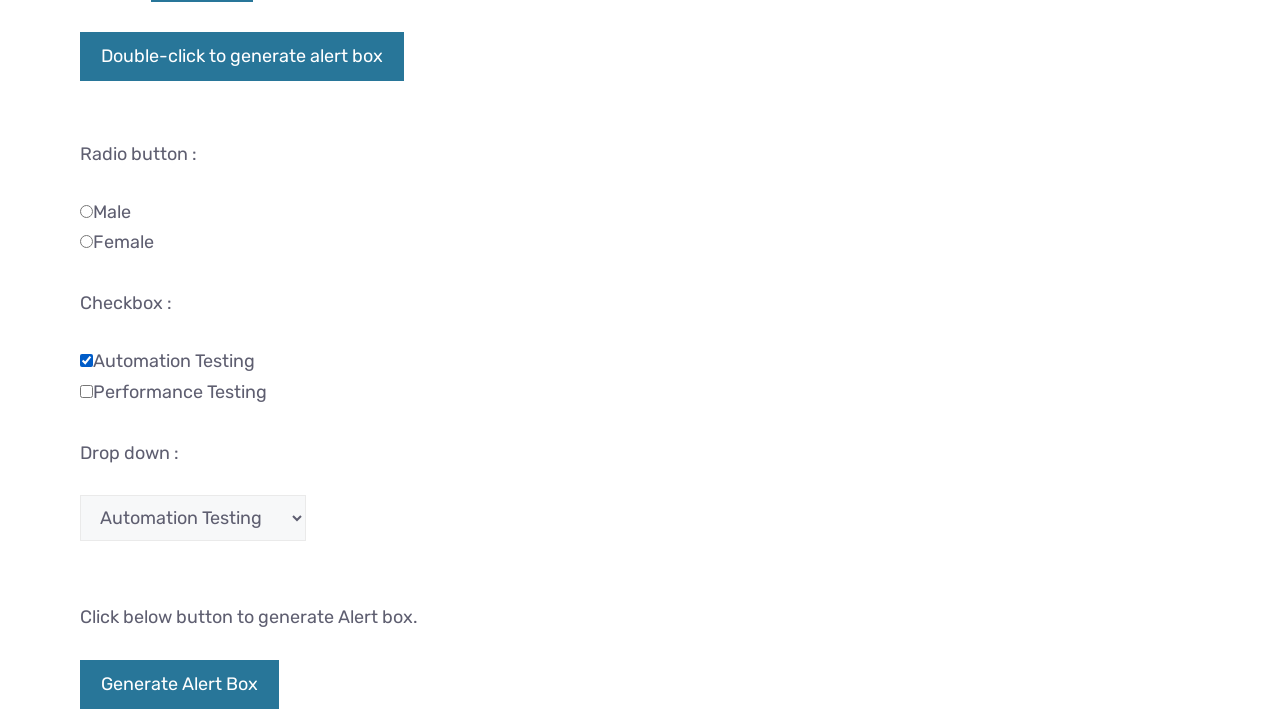

Waited for 4 seconds
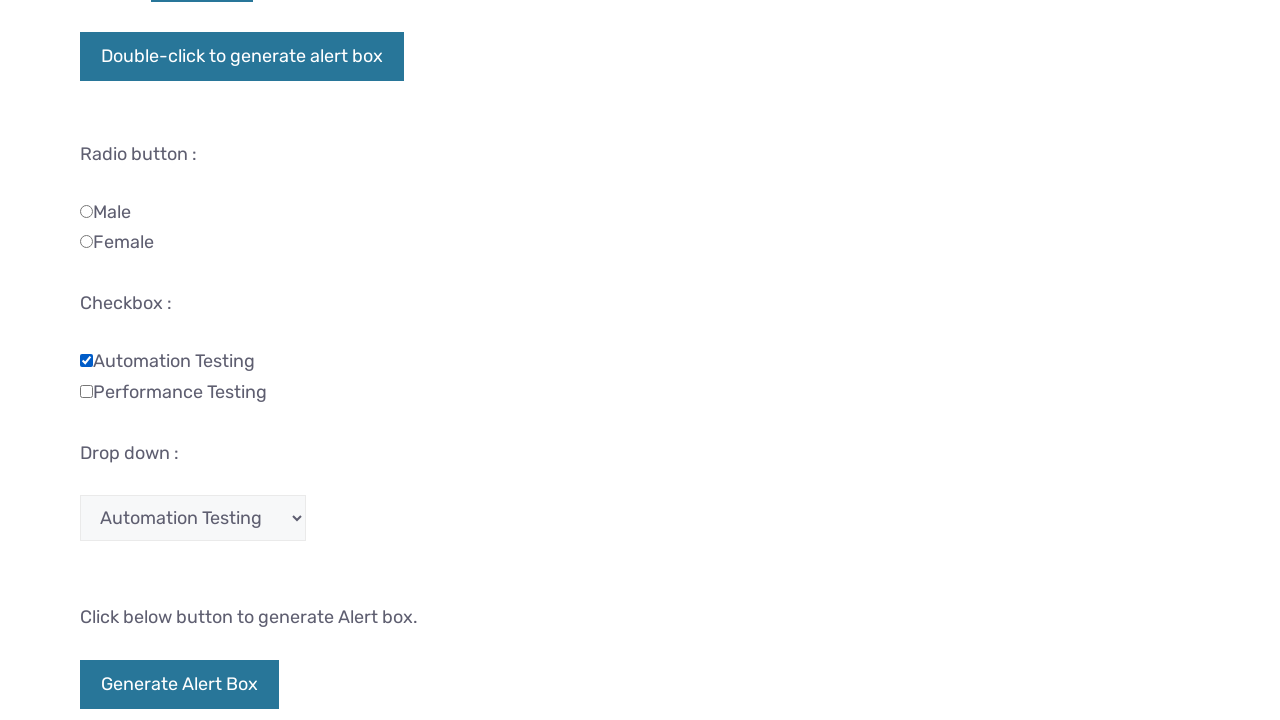

Unchecked the Automation checkbox at (86, 360) on input[value='Automation']
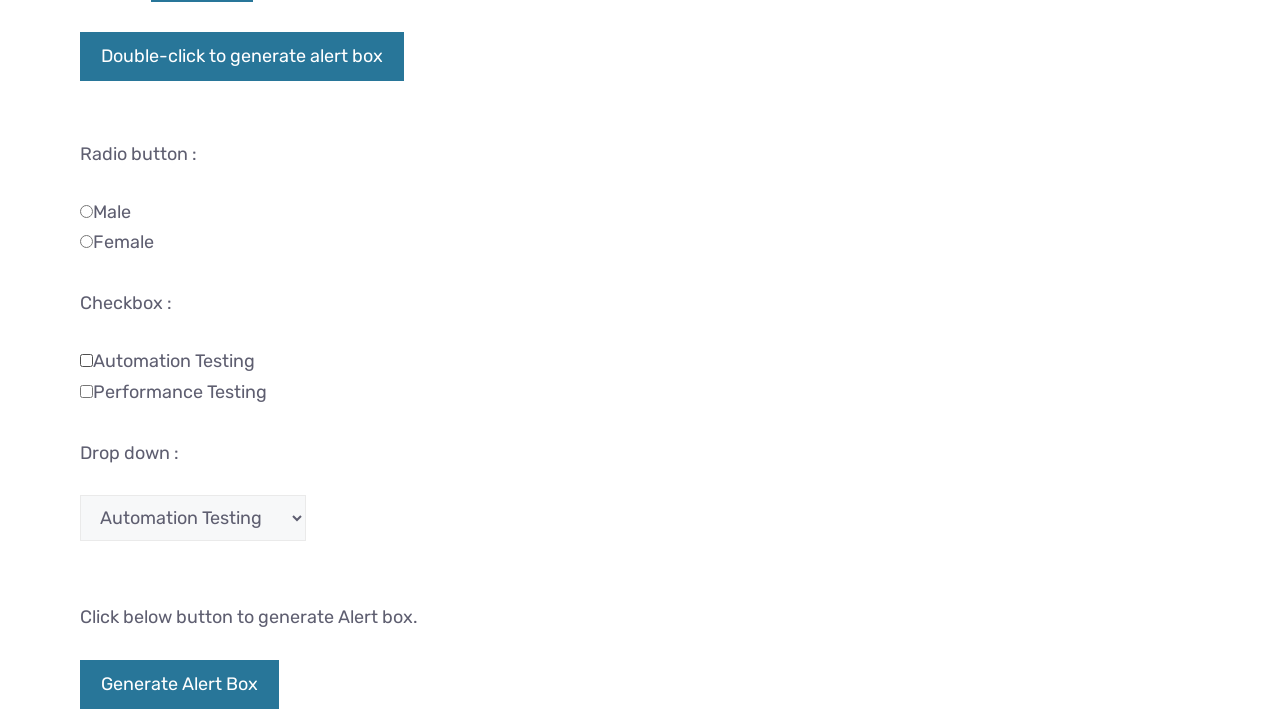

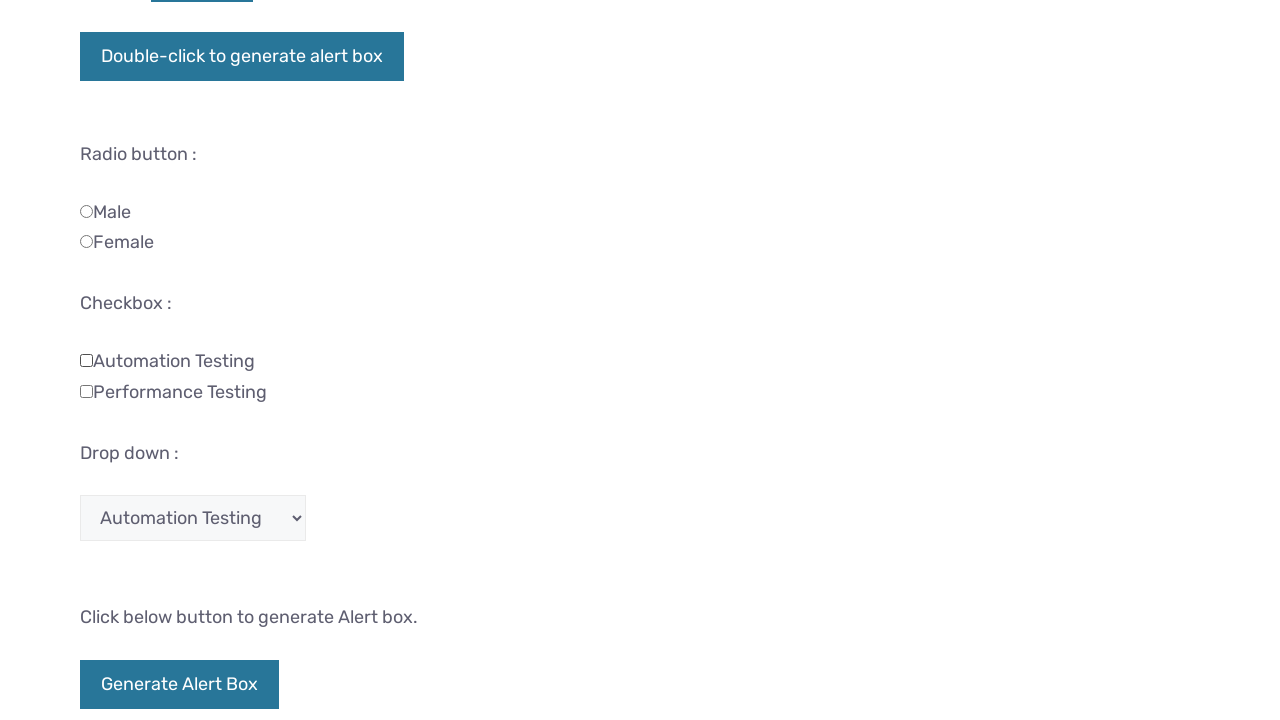